Tests creating a new todo item by entering a task name and verifying it appears in the list

Starting URL: https://todomvc.com/examples/react/dist/

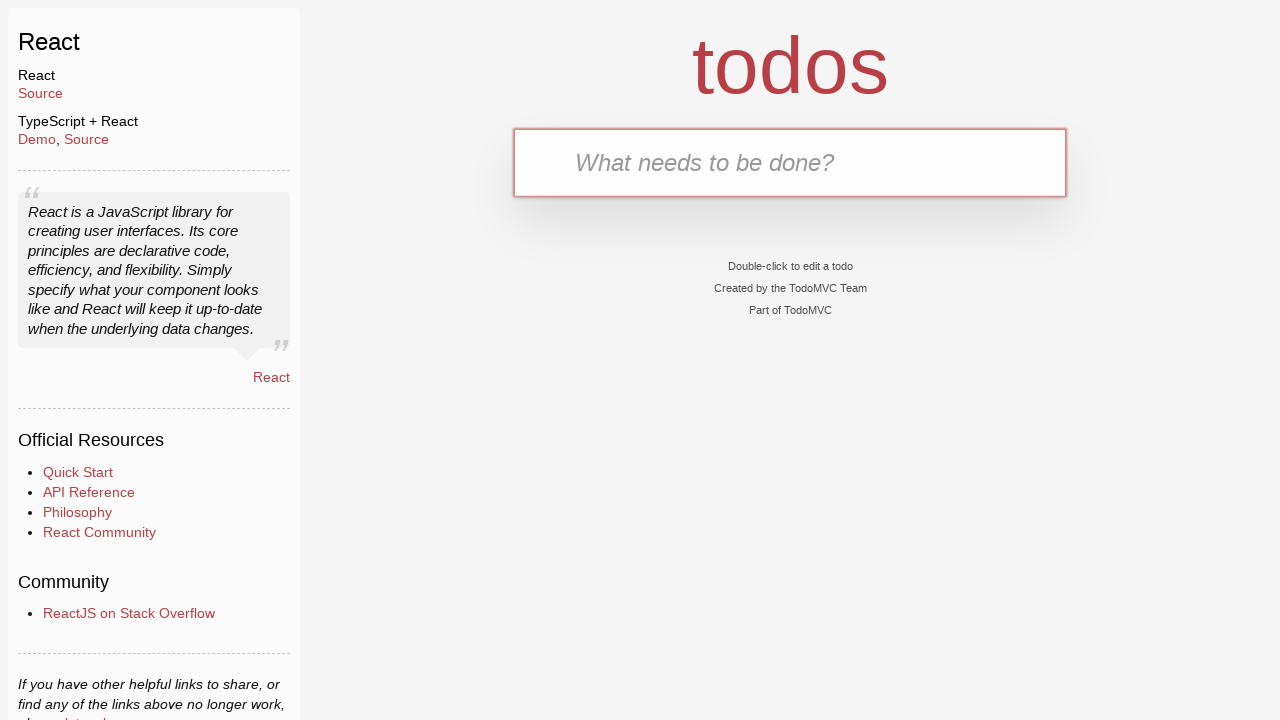

Filled new todo input field with 'Write a letter for my future' on .new-todo
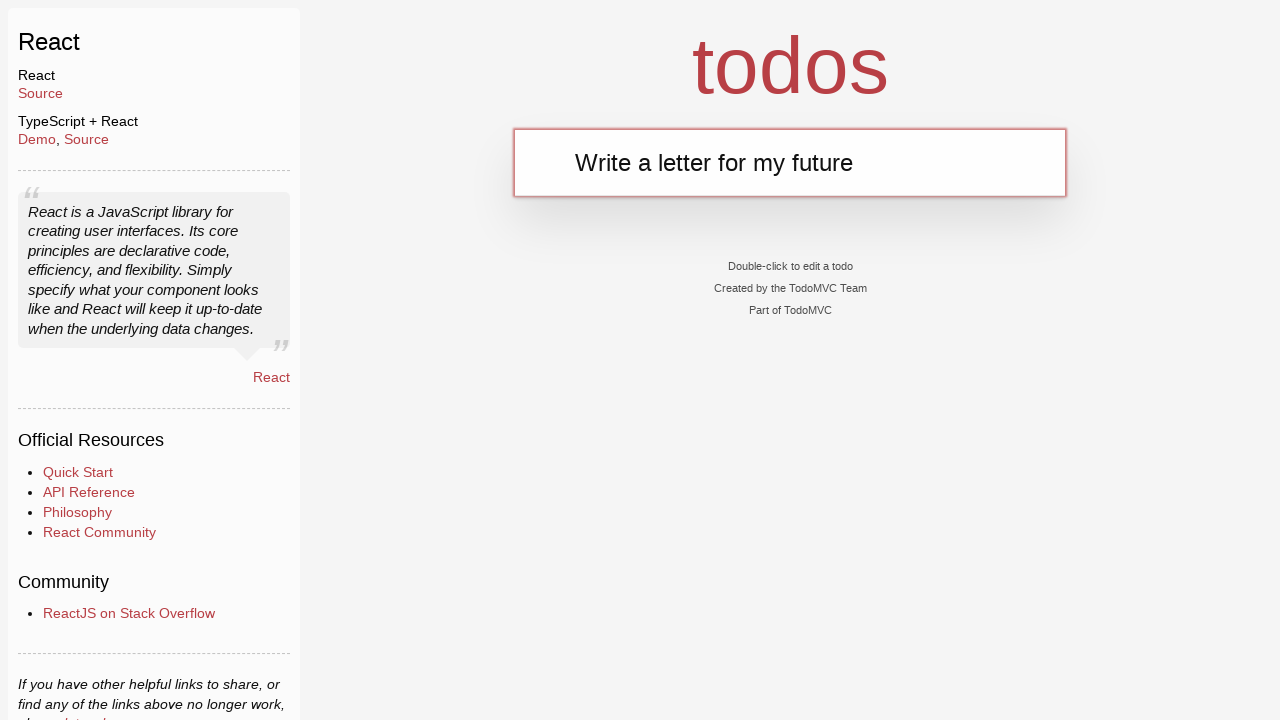

Pressed Enter to submit the new todo item on .new-todo
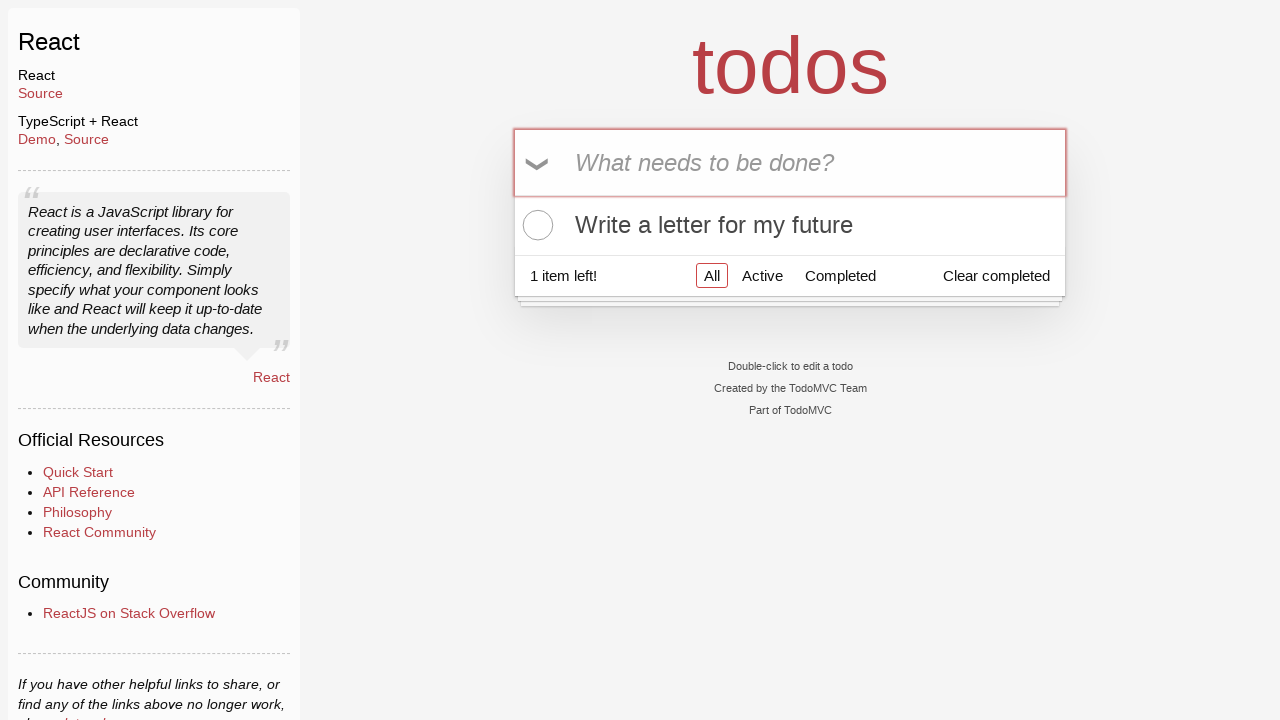

Verified that new todo 'Write a letter for my future' appears in the list
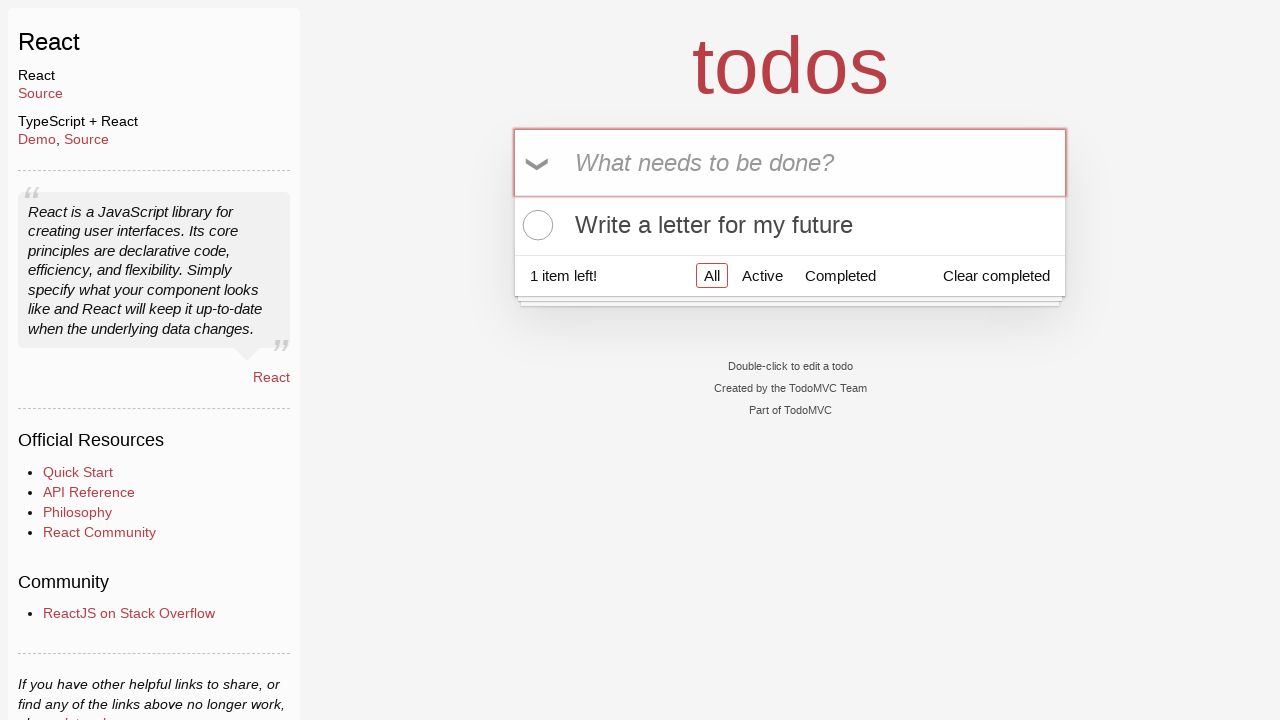

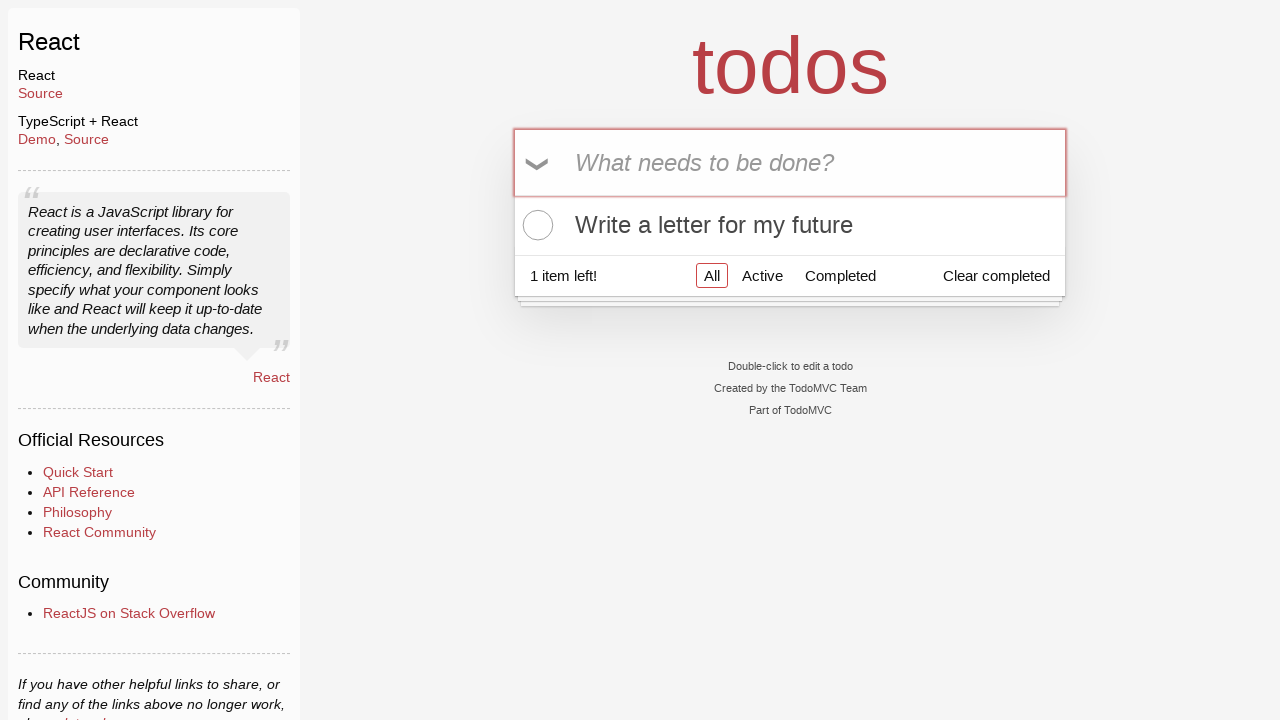